Tests Python.org search functionality by entering a search term and submitting the form to verify results are displayed

Starting URL: http://www.python.org

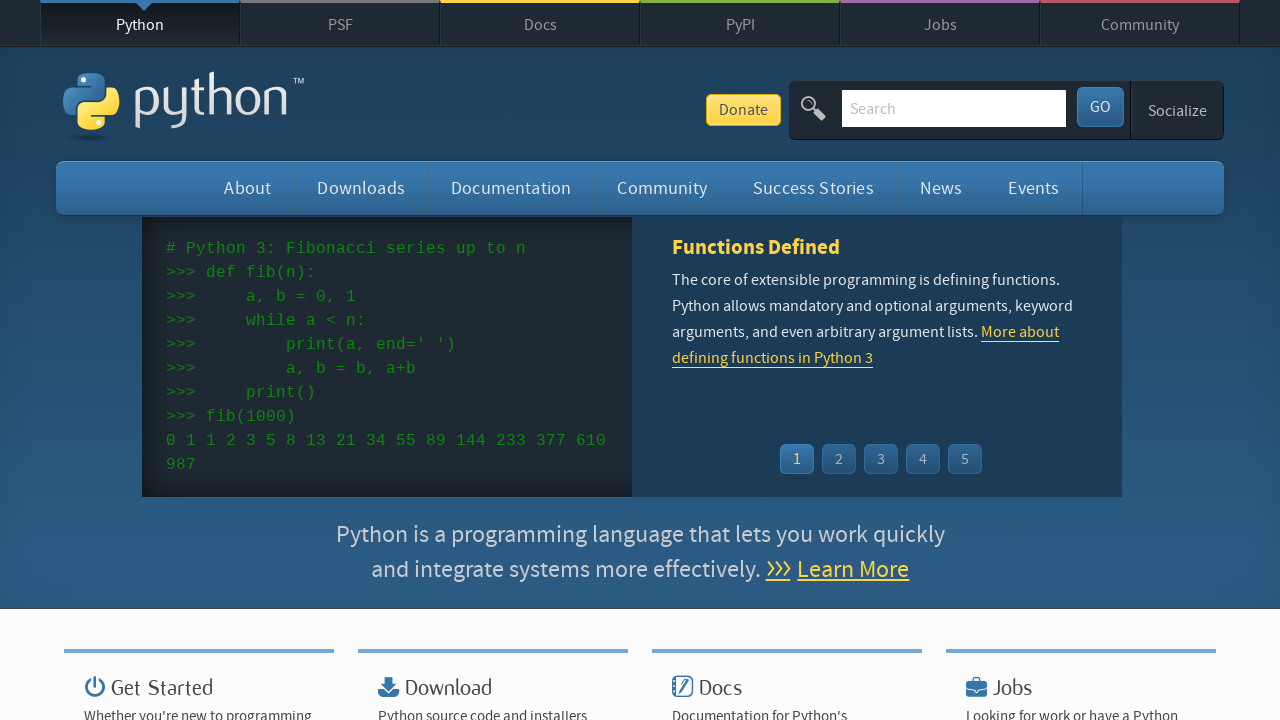

Verified 'Python' is present in page title
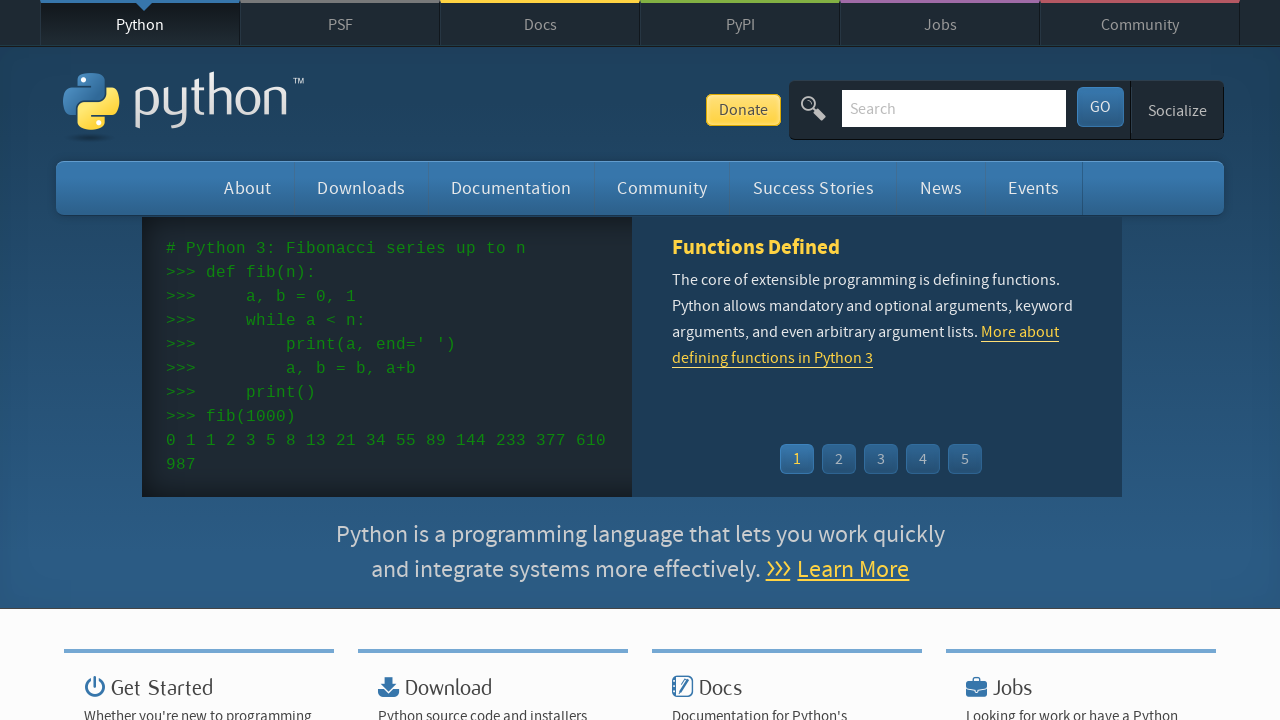

Cleared the search box on input[name='q']
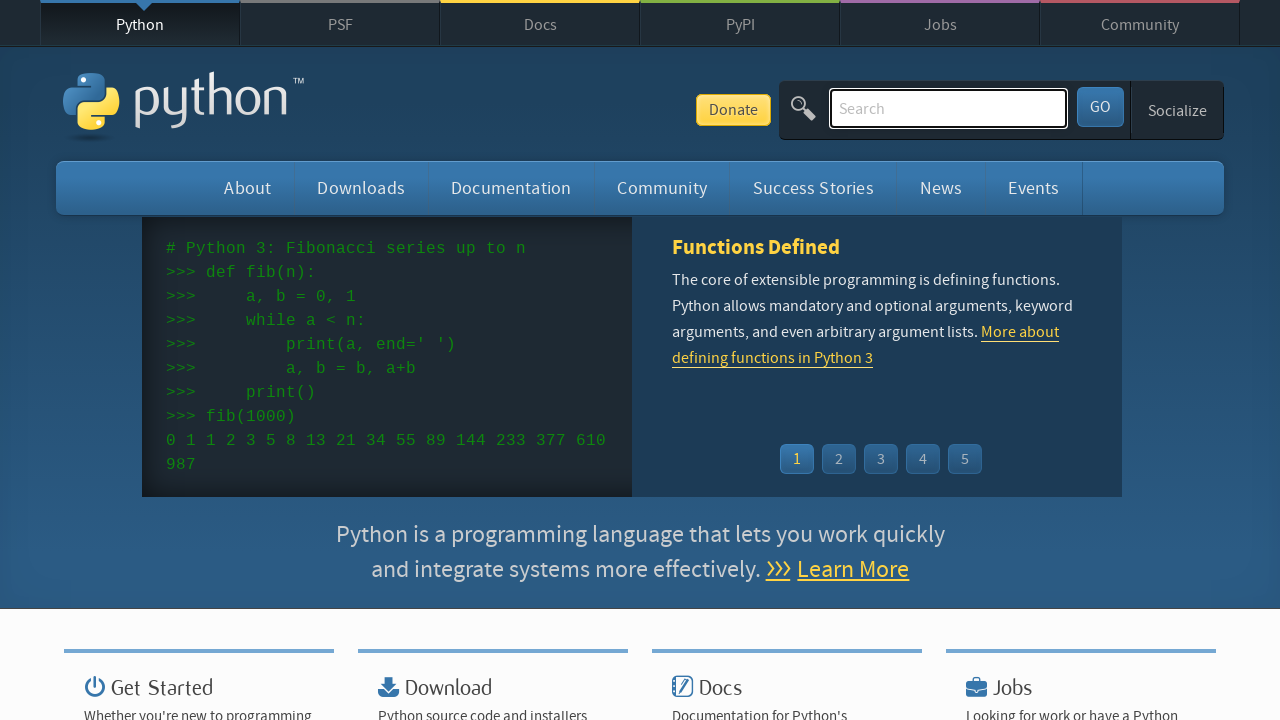

Entered 'pycon' search term in search box on input[name='q']
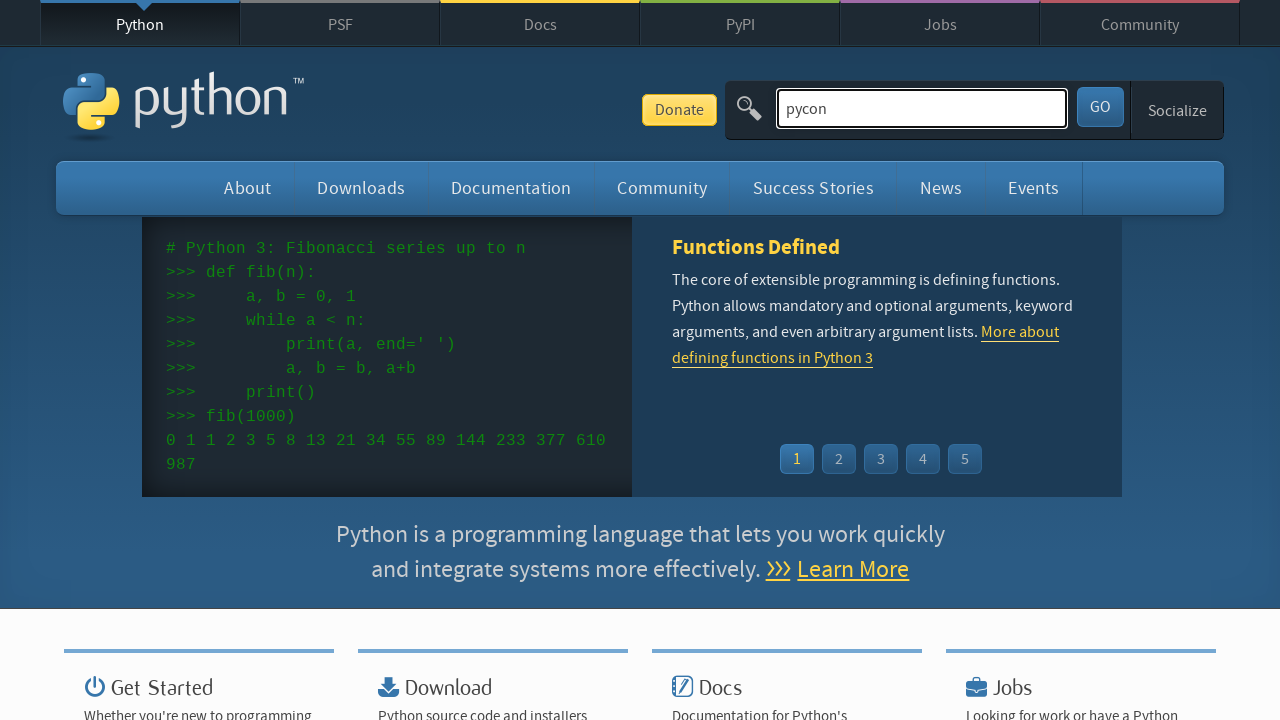

Pressed Enter to submit the search form on input[name='q']
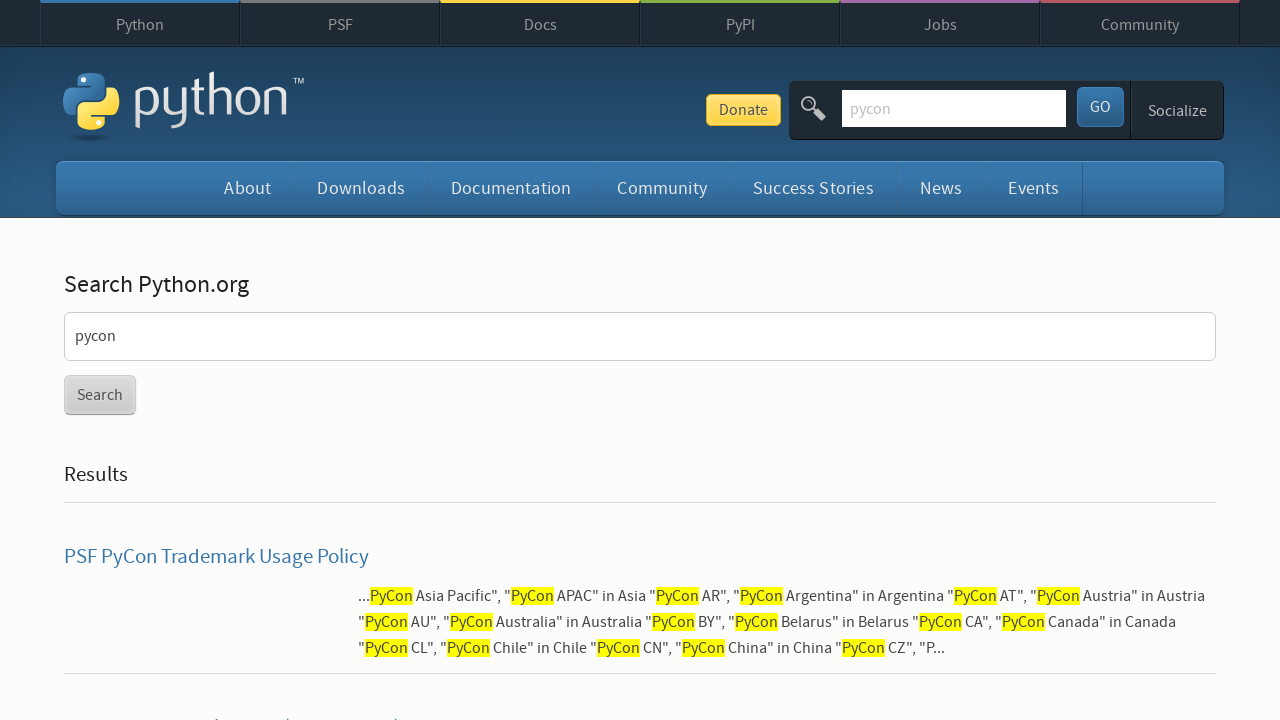

Waited for search results to load (networkidle)
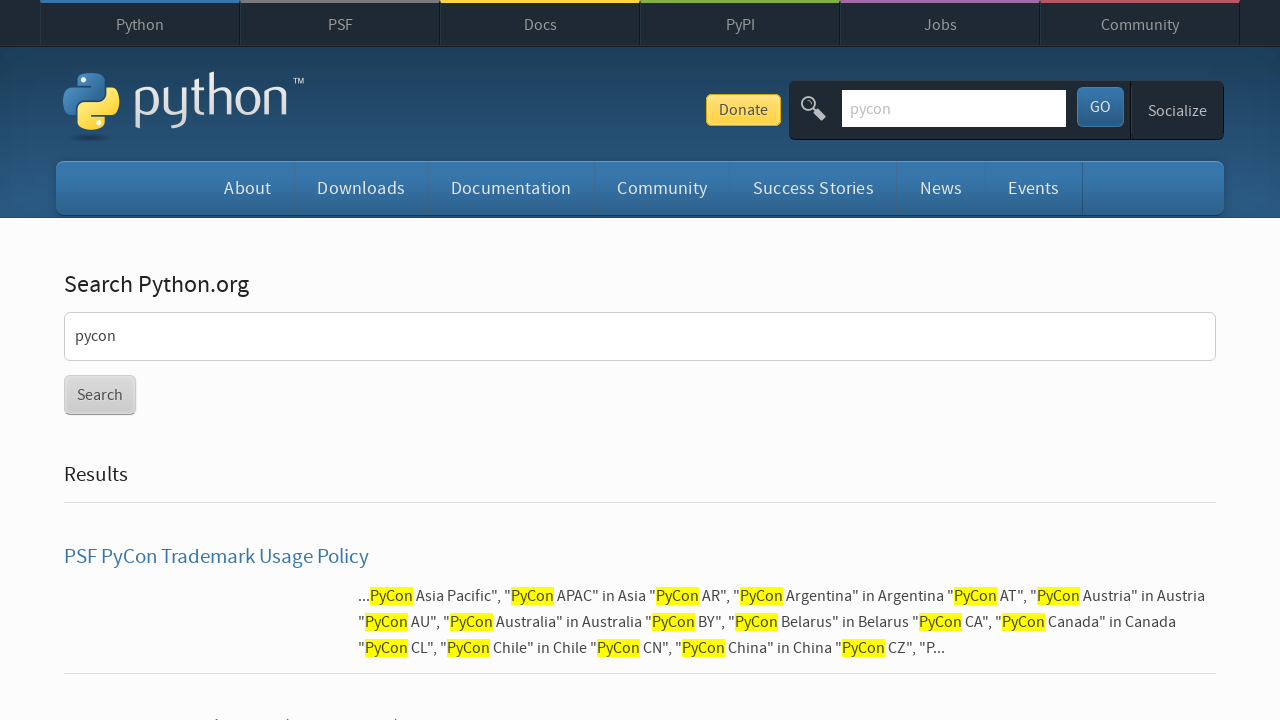

Verified that search results were returned (no 'No results found' message)
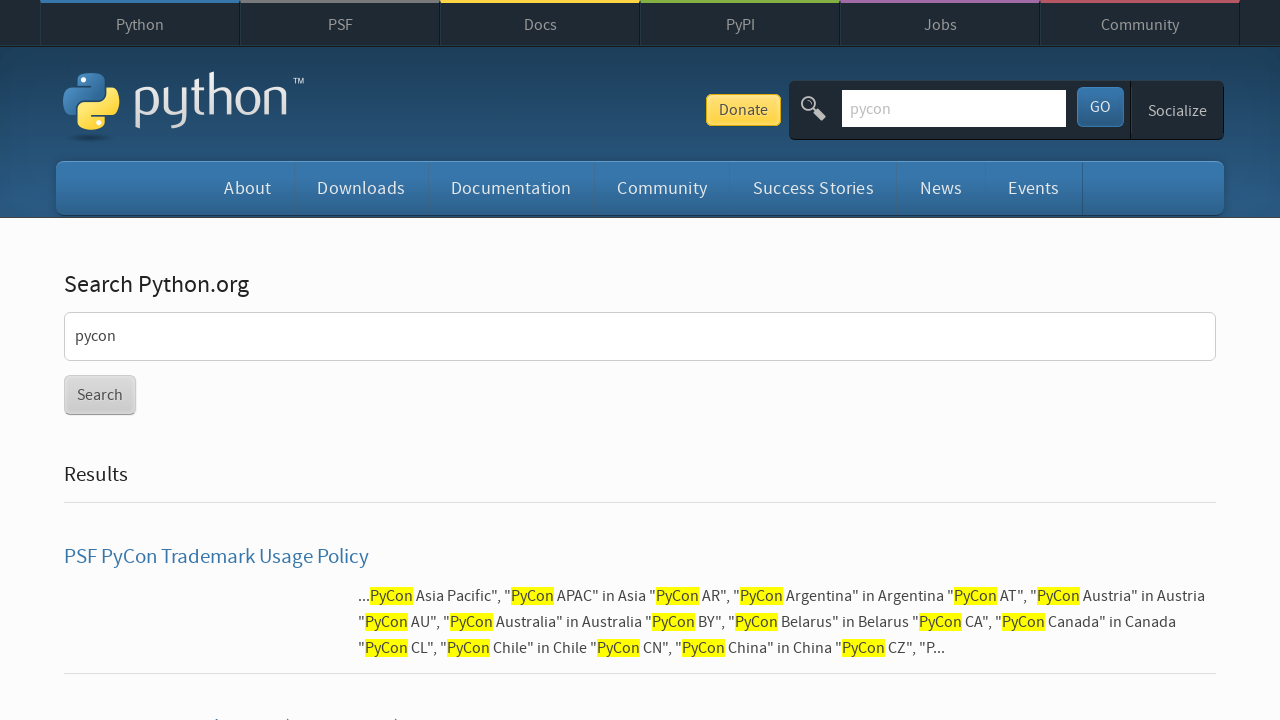

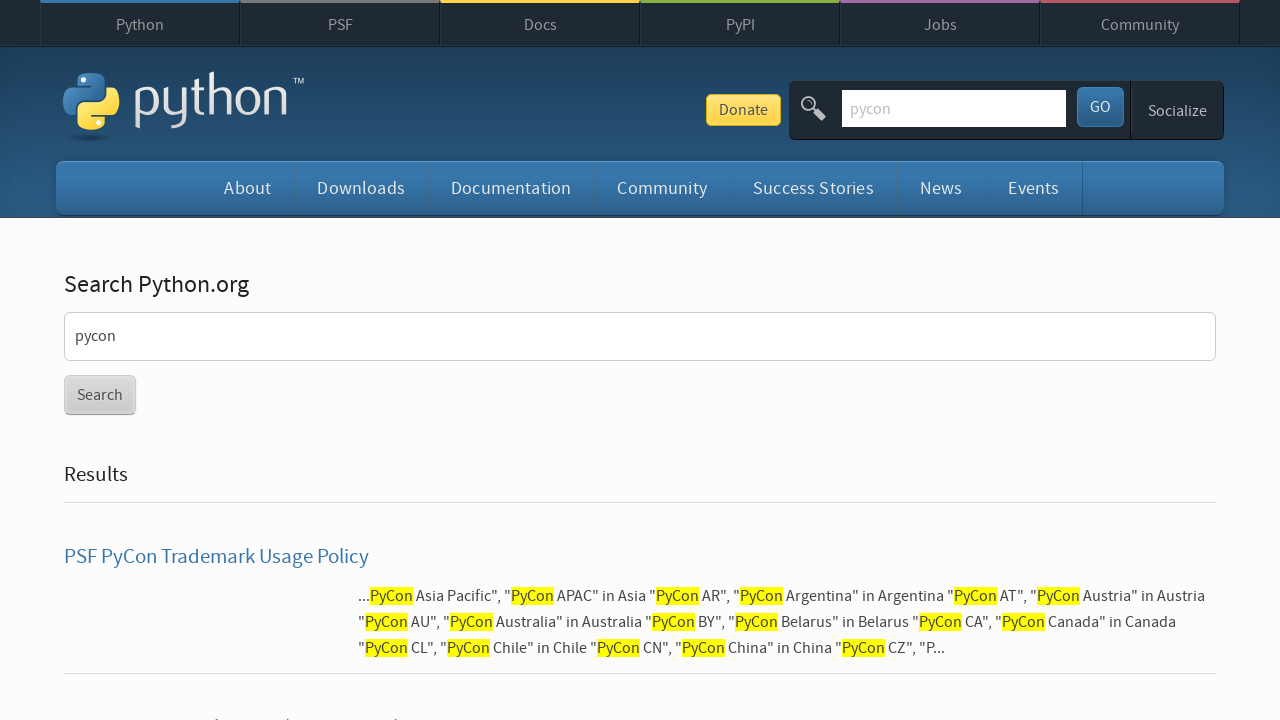